Navigates to testotomasyonu.com and manipulates browser window size and position

Starting URL: https://www.testotomasyonu.com/

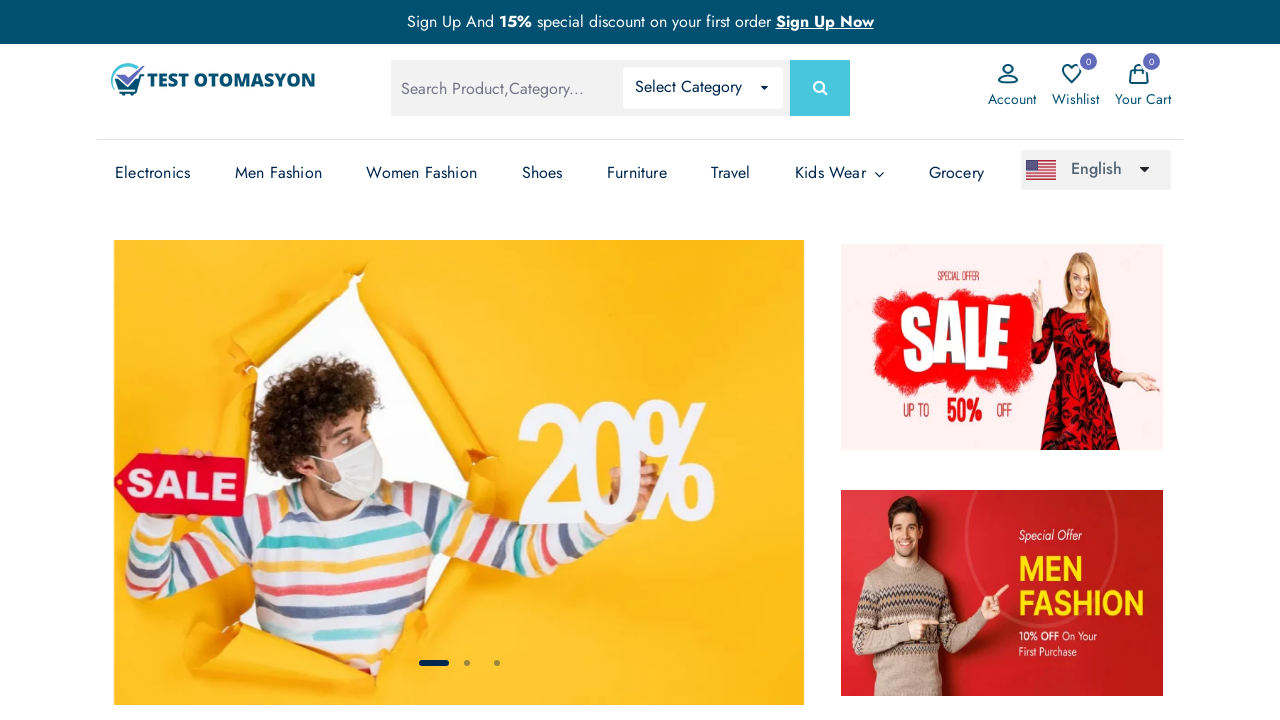

Retrieved current viewport size
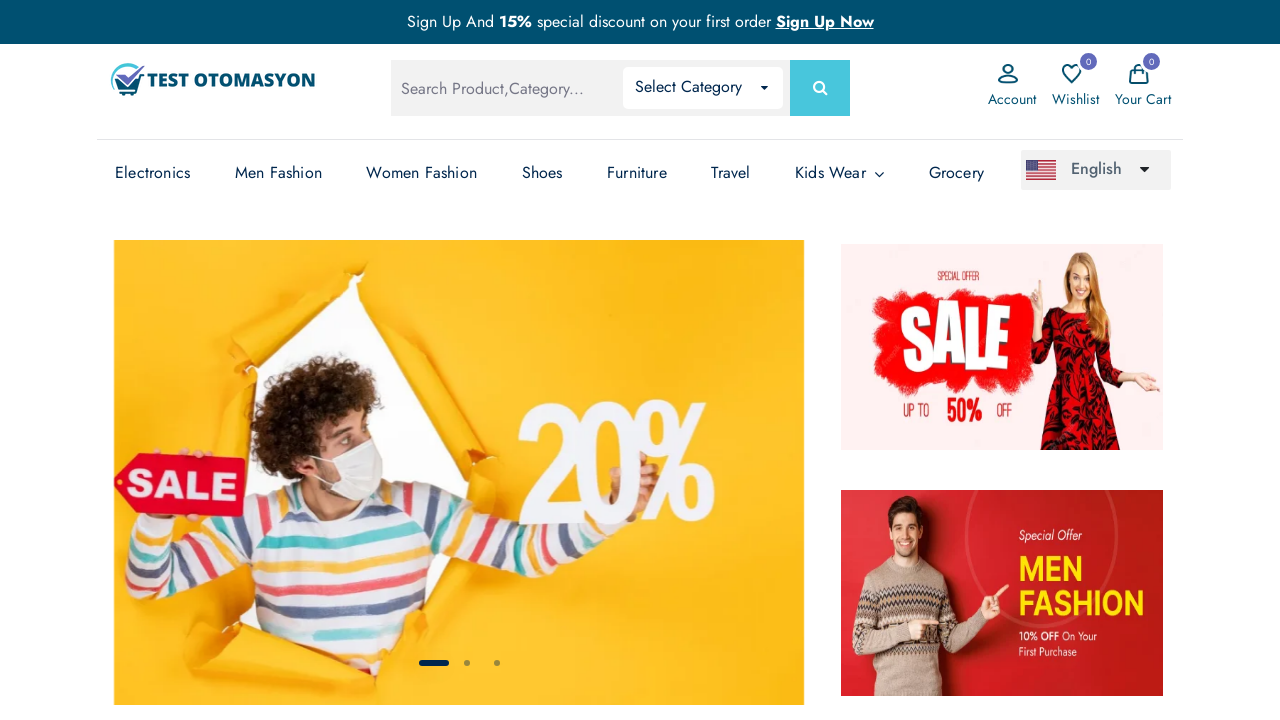

Set viewport size to 1000x500 pixels
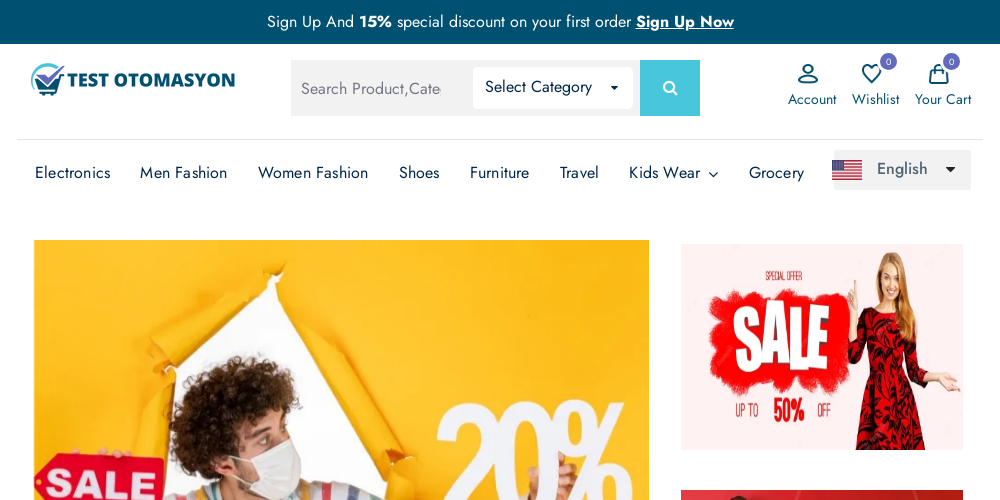

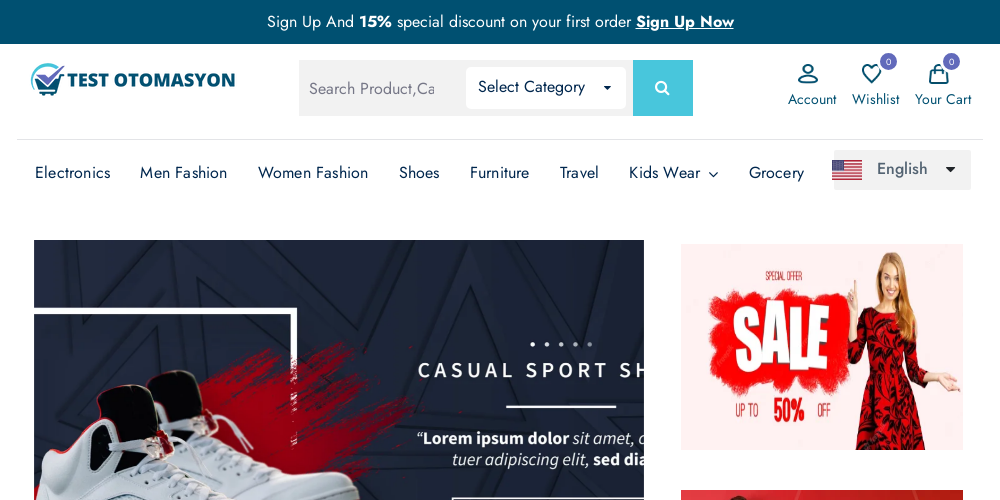